Tests drag and drop functionality on jQuery UI demo page by dragging an element from source to target within an iframe

Starting URL: https://jqueryui.com/droppable/

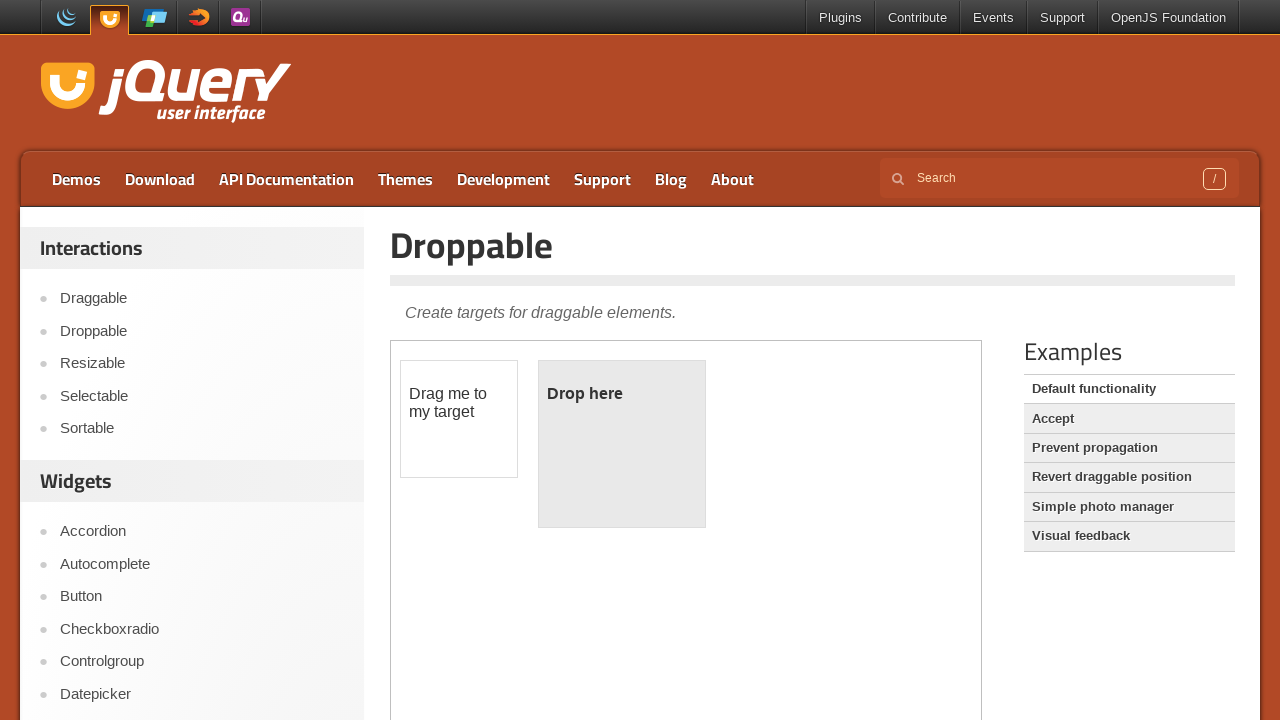

Navigated to jQuery UI droppable demo page
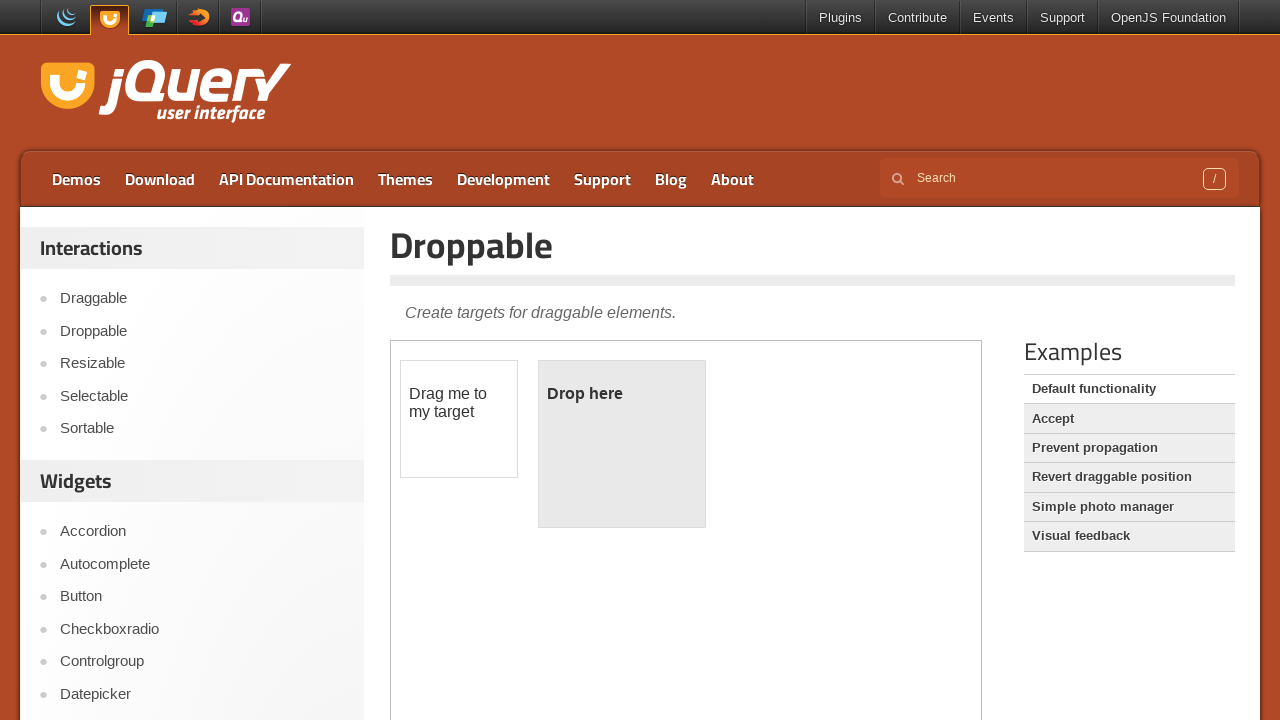

Located demo iframe
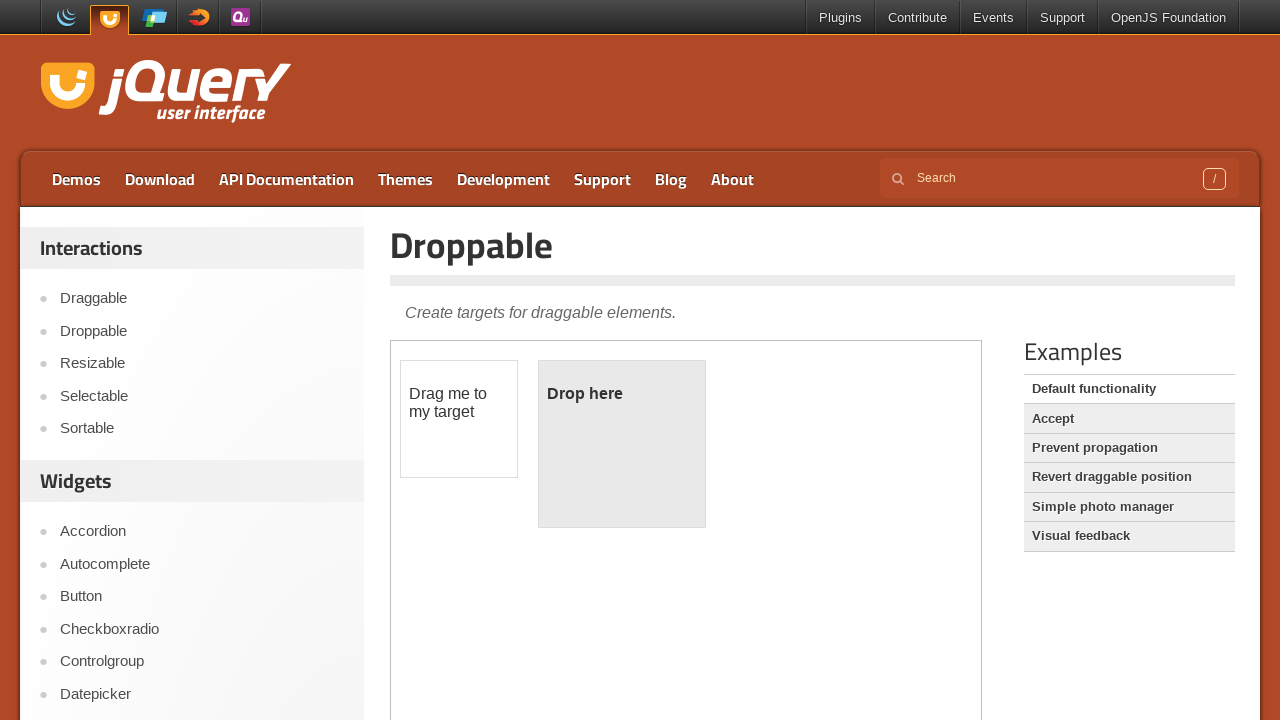

Located draggable source element within iframe
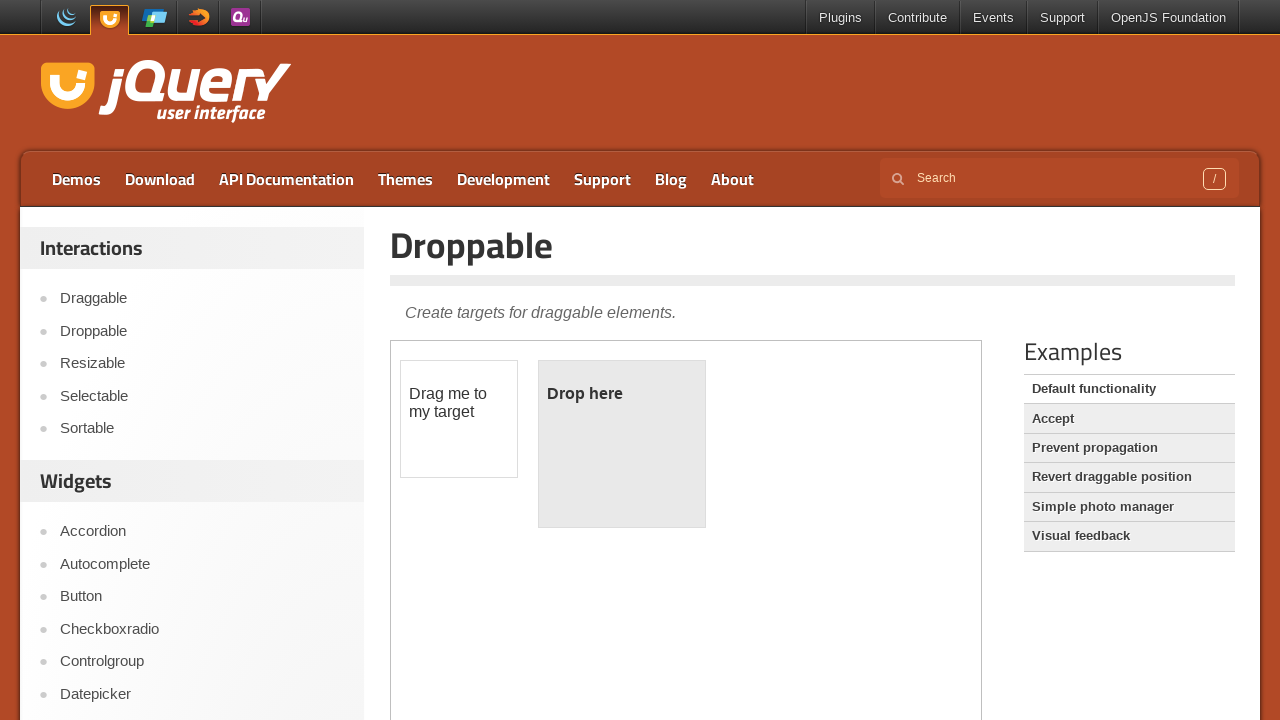

Located droppable target element within iframe
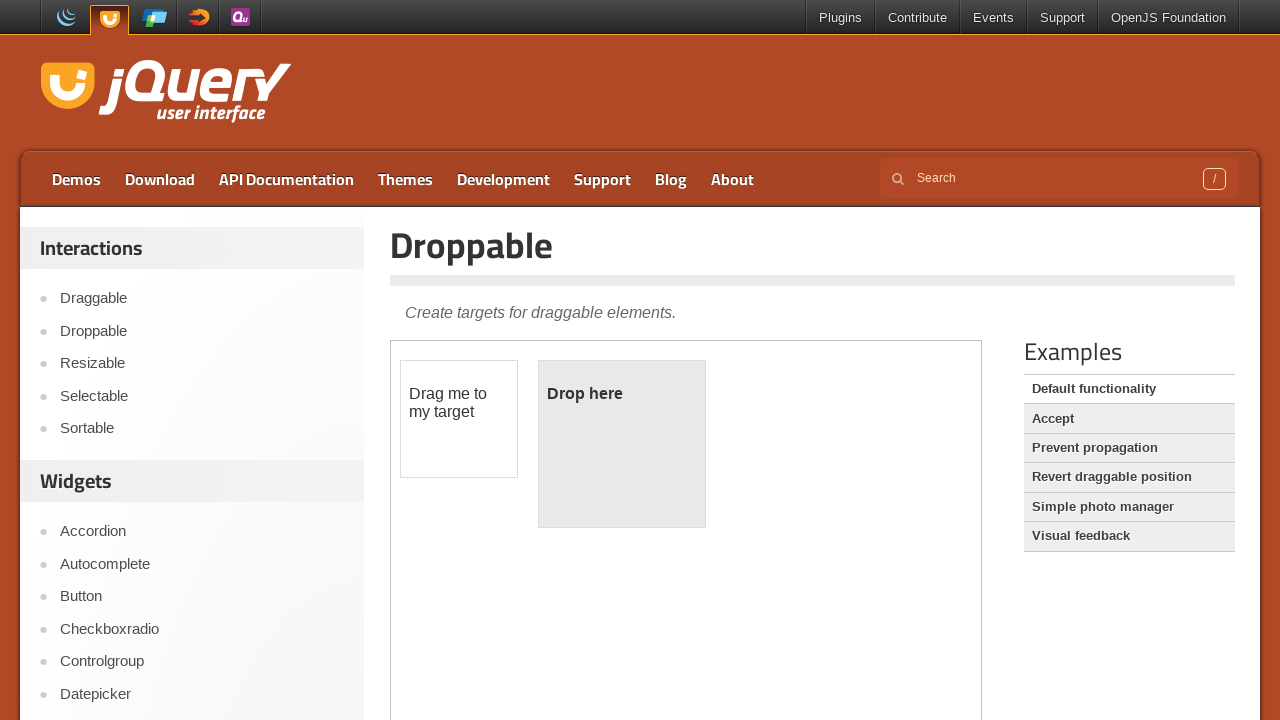

Dragged source element to target element at (622, 444)
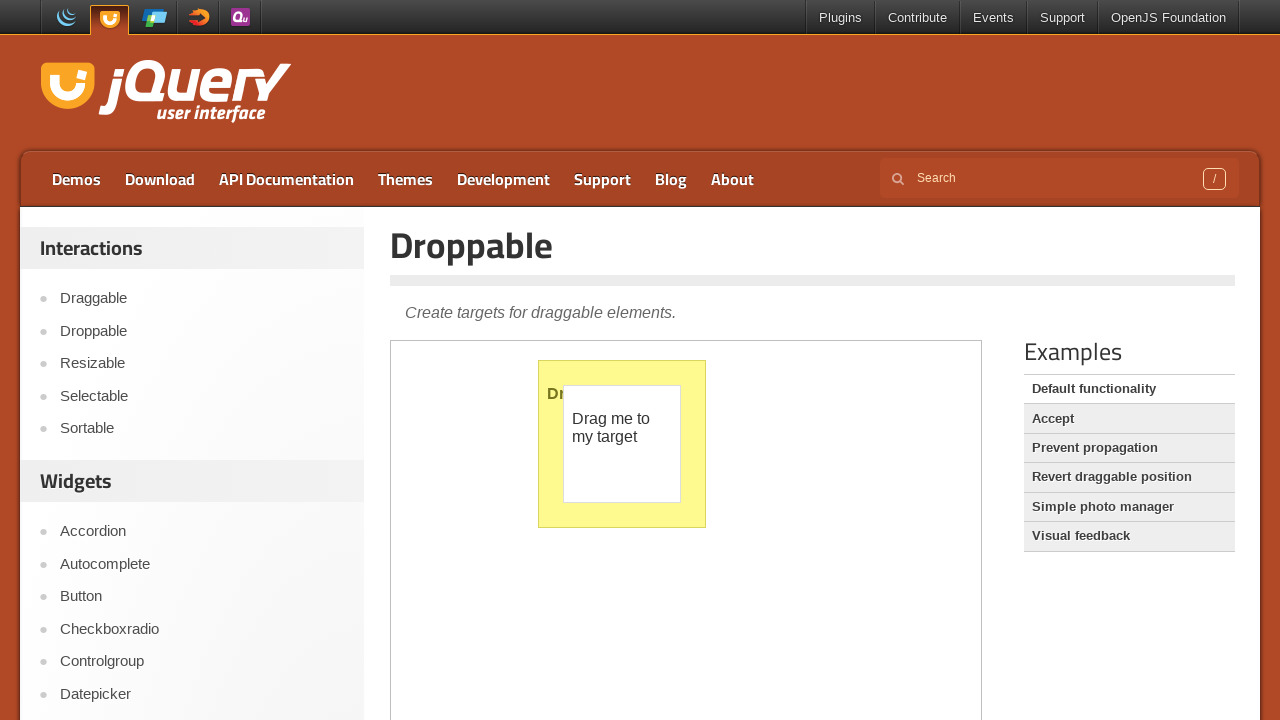

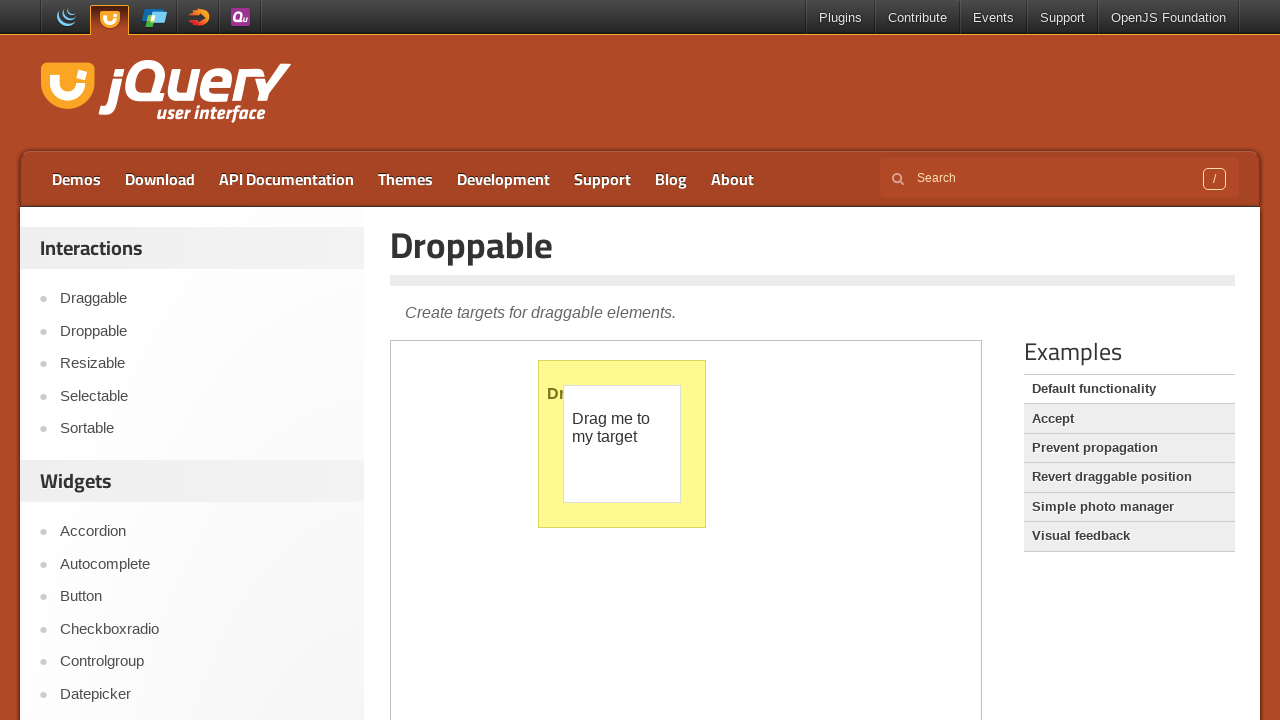